Opens the OTUS educational platform homepage and waits for it to load

Starting URL: https://otus.ru

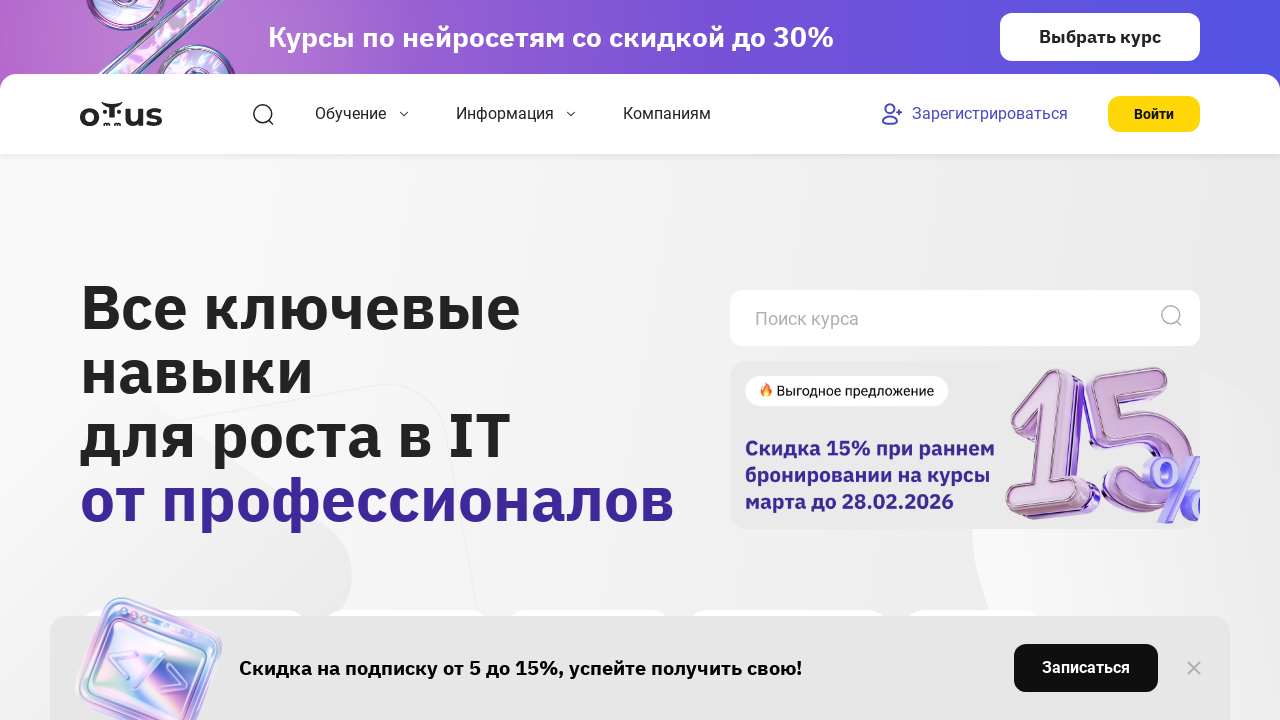

OTUS homepage loaded - DOM content fully rendered
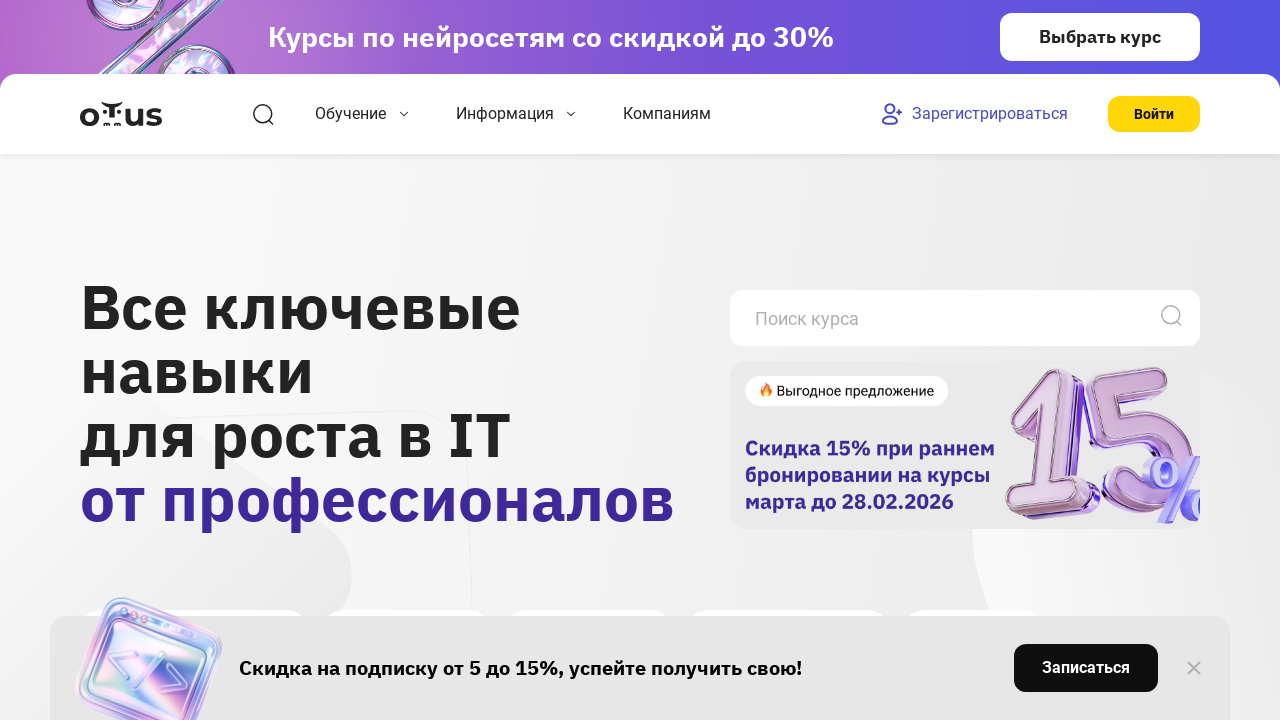

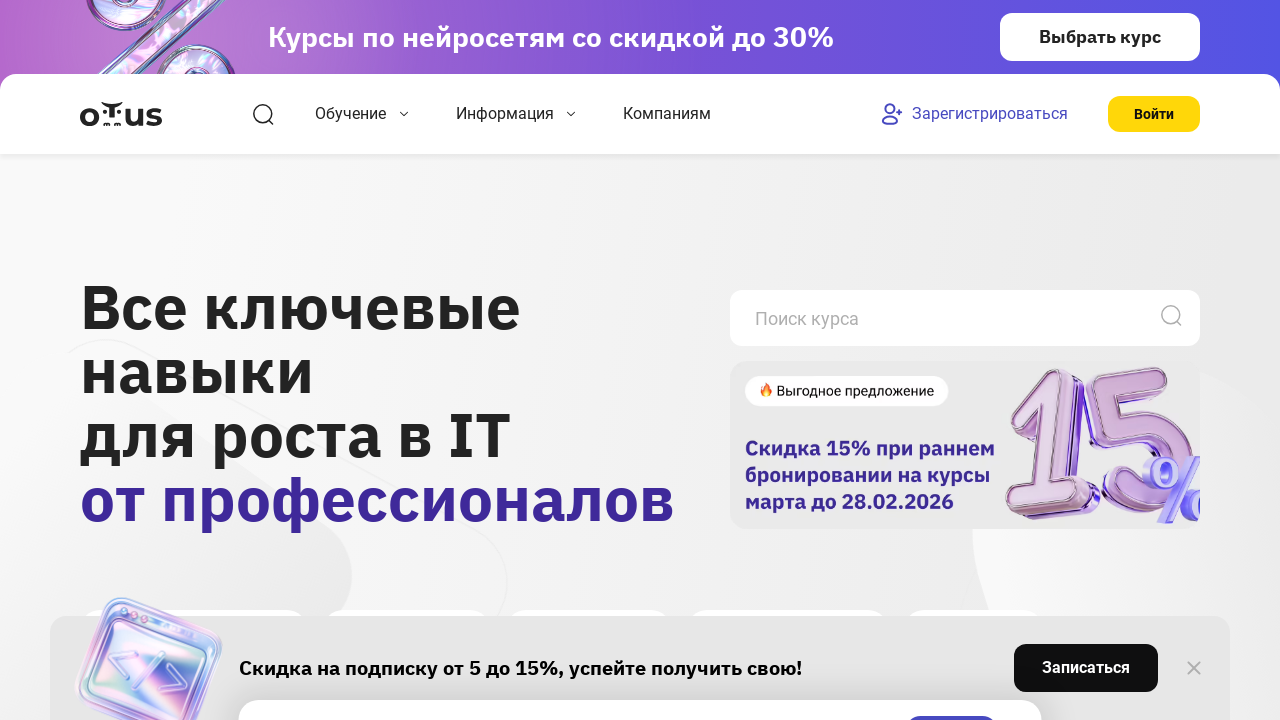